Tests adding a note to a bulletin board application by entering text in an input field and verifying it displays on the page

Starting URL: https://victoria-lo.github.io/bulletin-board/

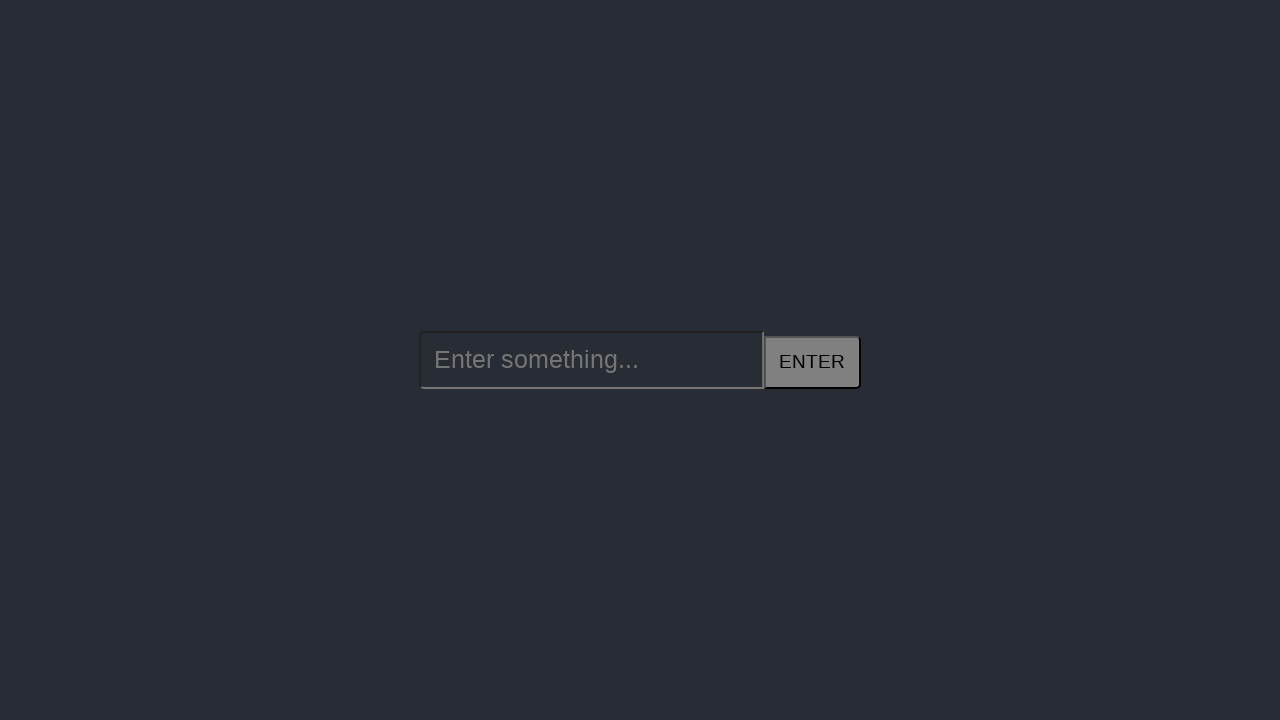

Navigated to bulletin board application
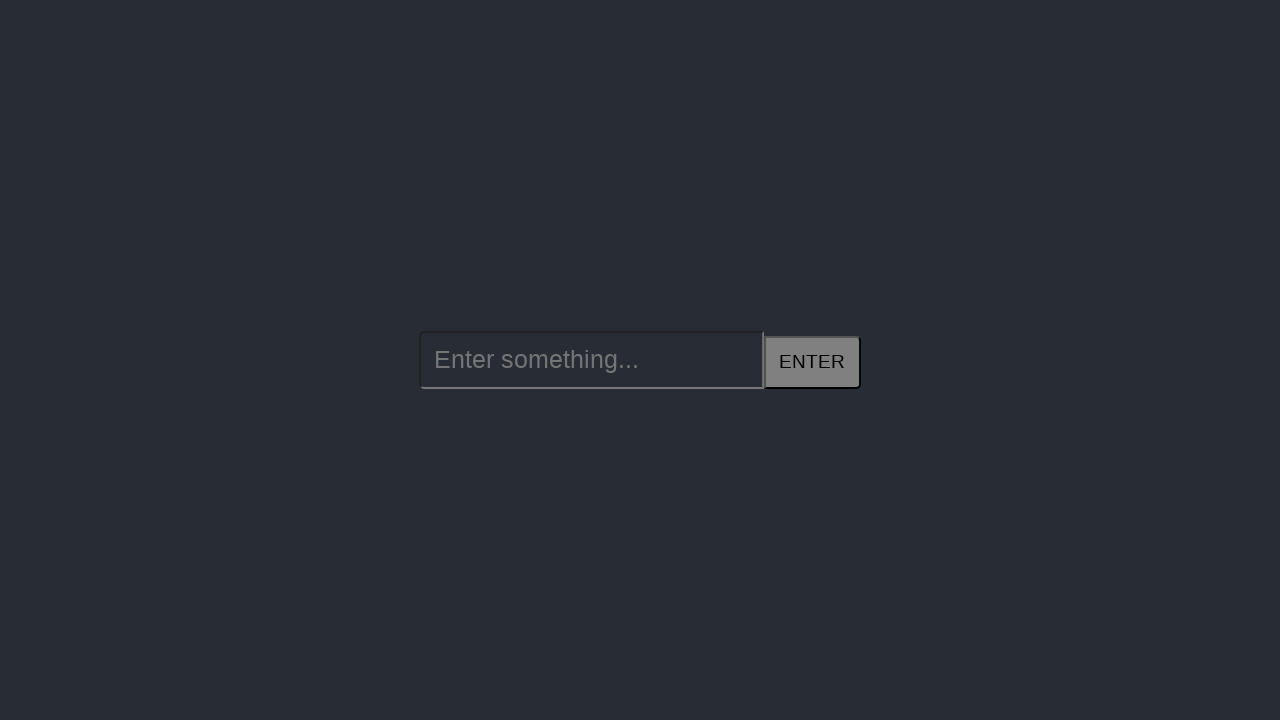

Filled note input field with 'Hello Selenium' on //*[@id="new-item"]/input
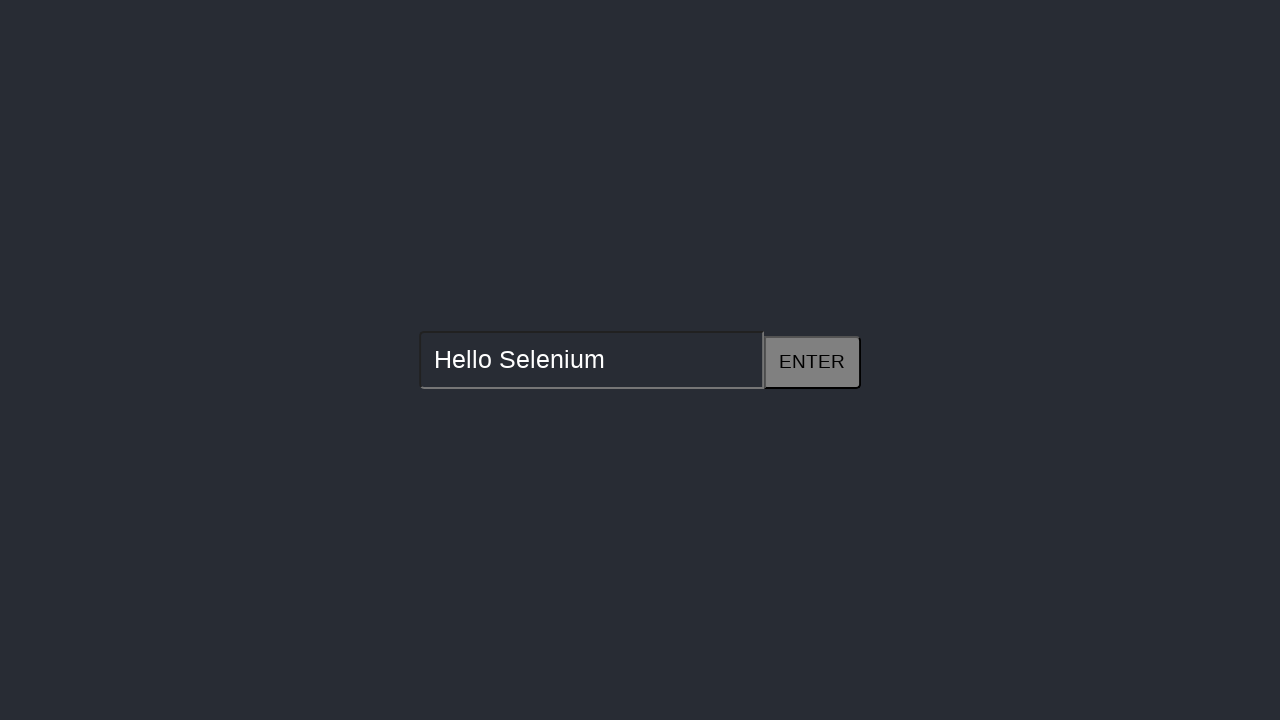

Pressed Enter to submit the note on //*[@id="new-item"]/input
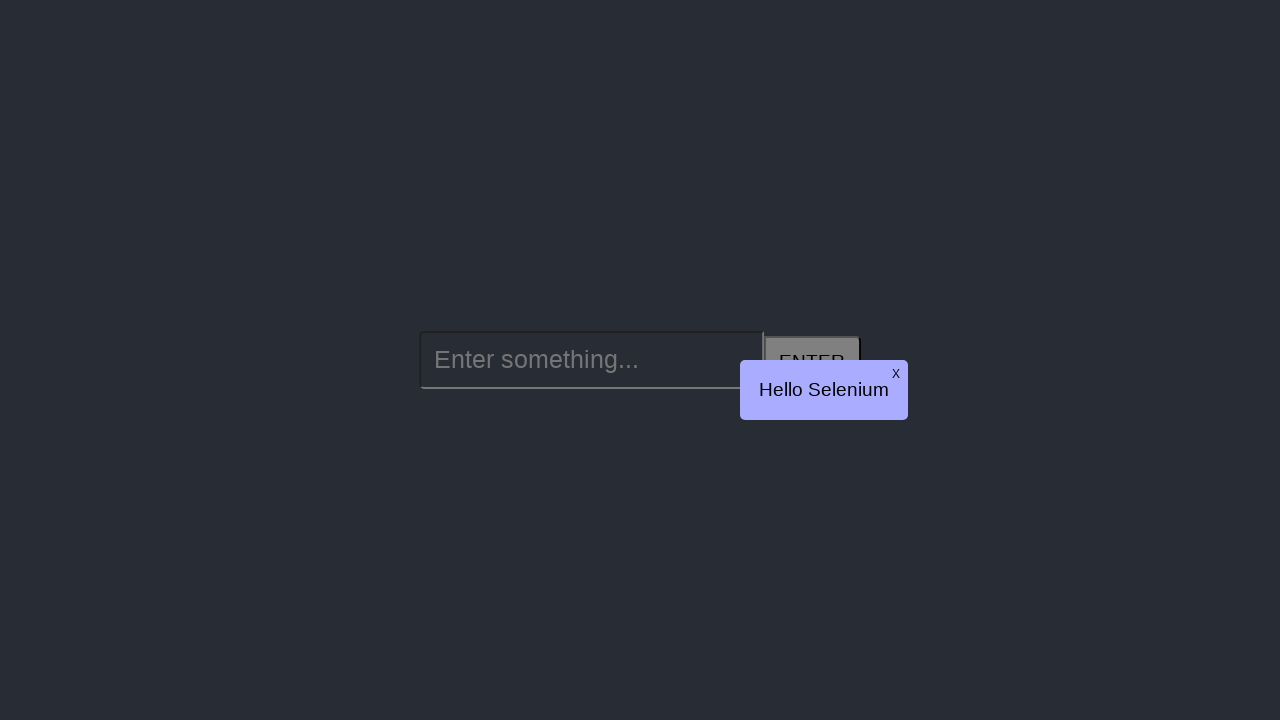

Note appeared on the bulletin board
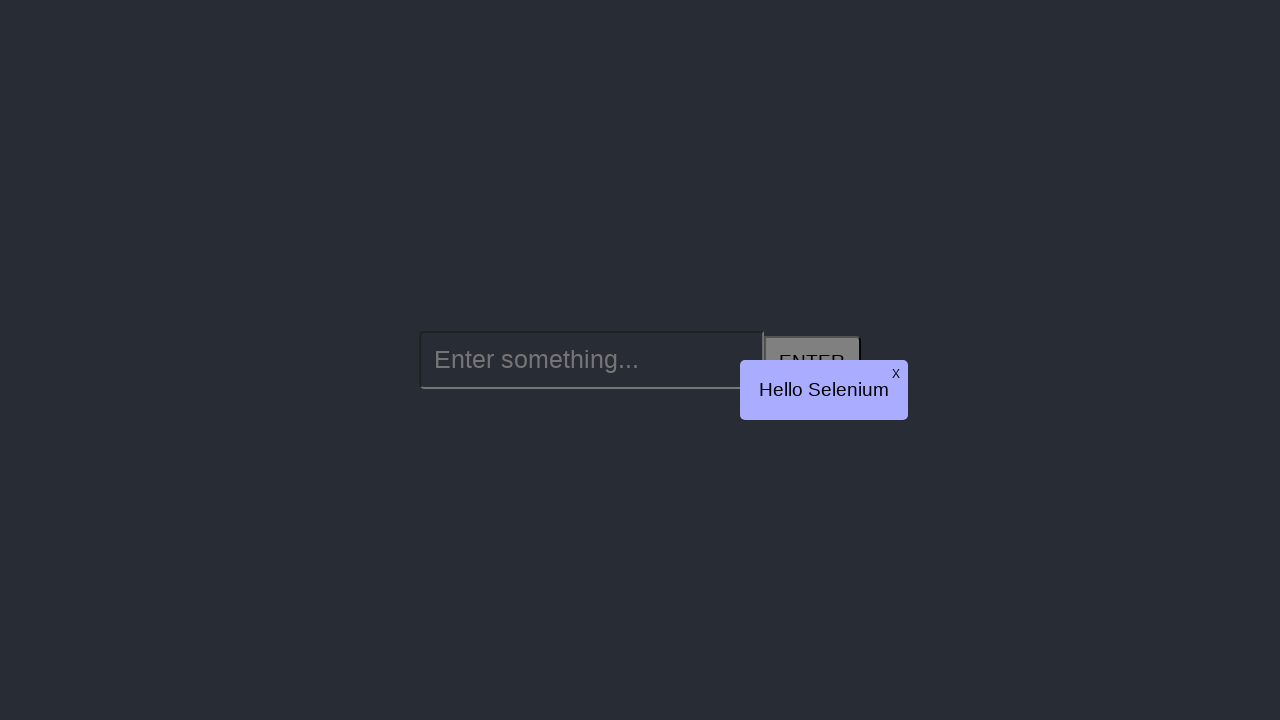

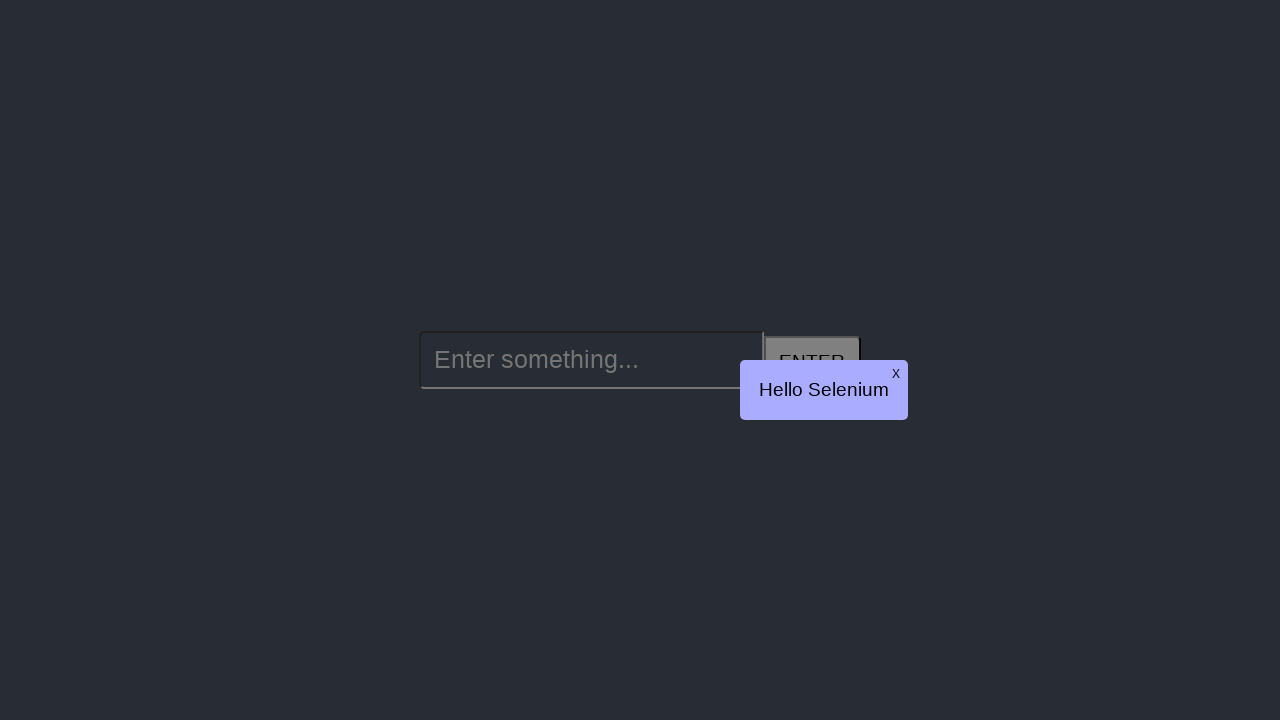